Tests drag and drop functionality by dragging an element and dropping it into a target container

Starting URL: https://grotechminds.com/drag-and-drop/

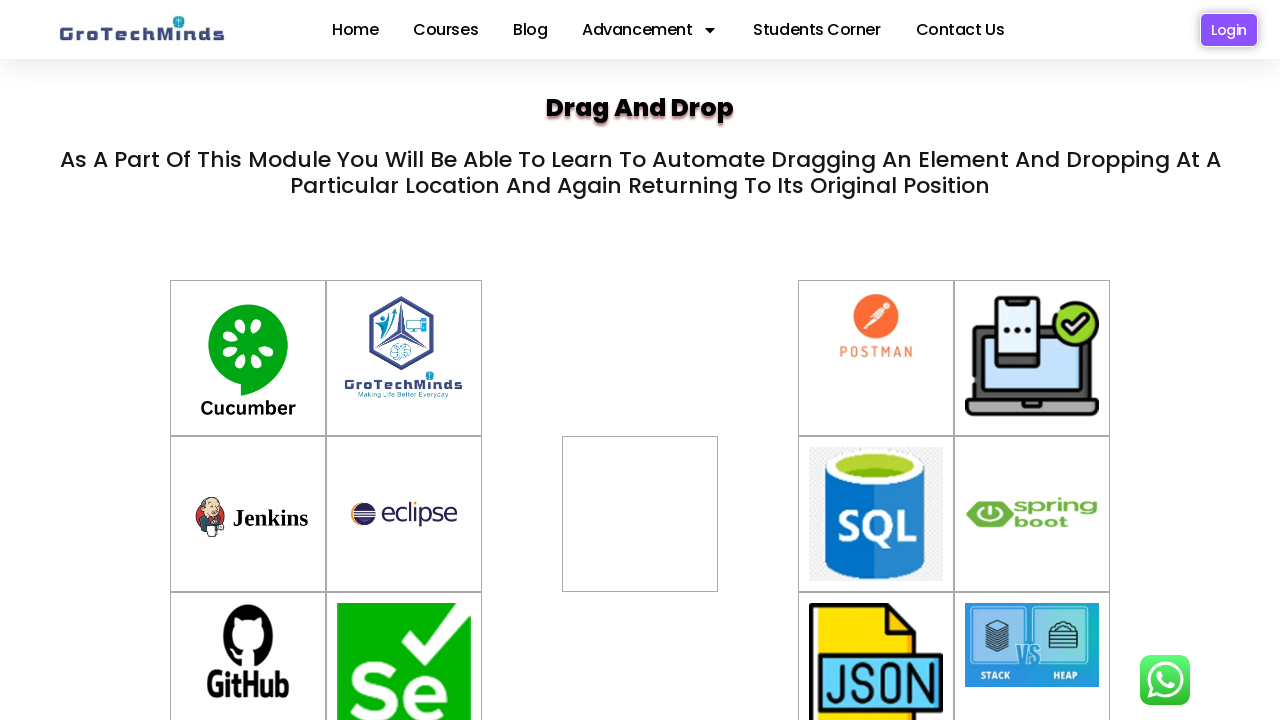

Waited for drag source element #drag2 to be visible
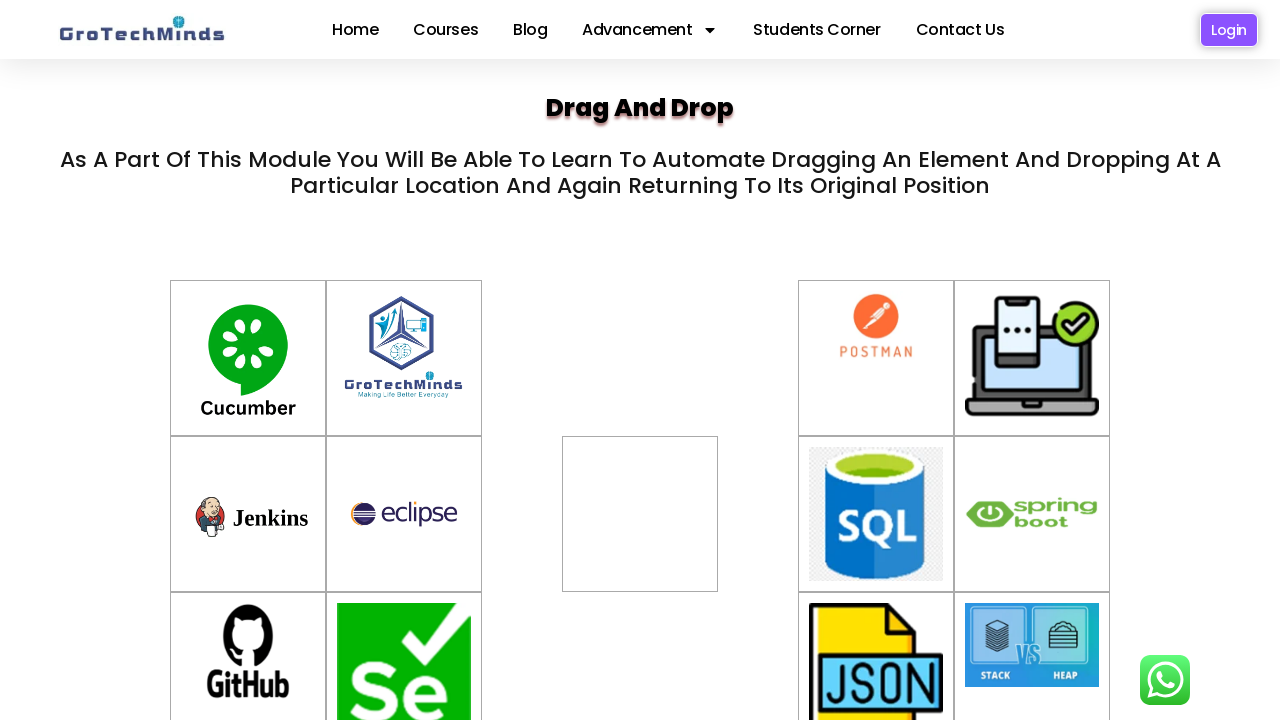

Waited for drop target element #div2 to be visible
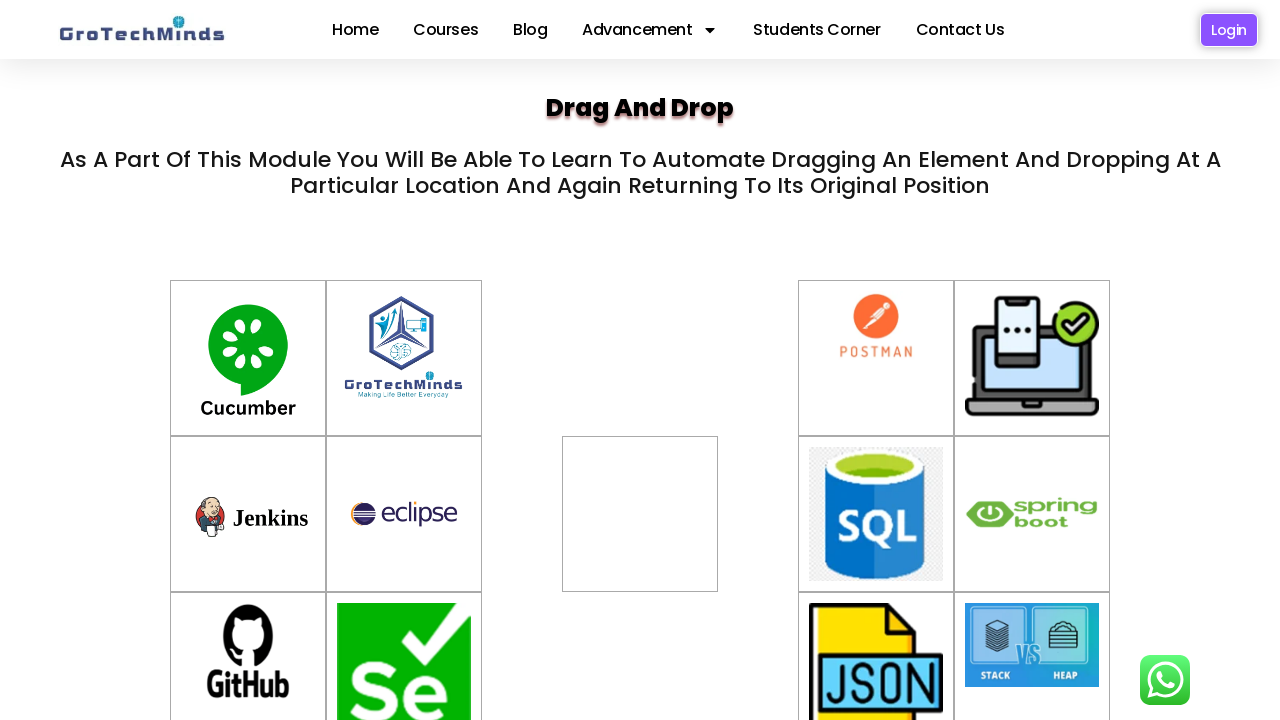

Located the source element #drag2 for dragging
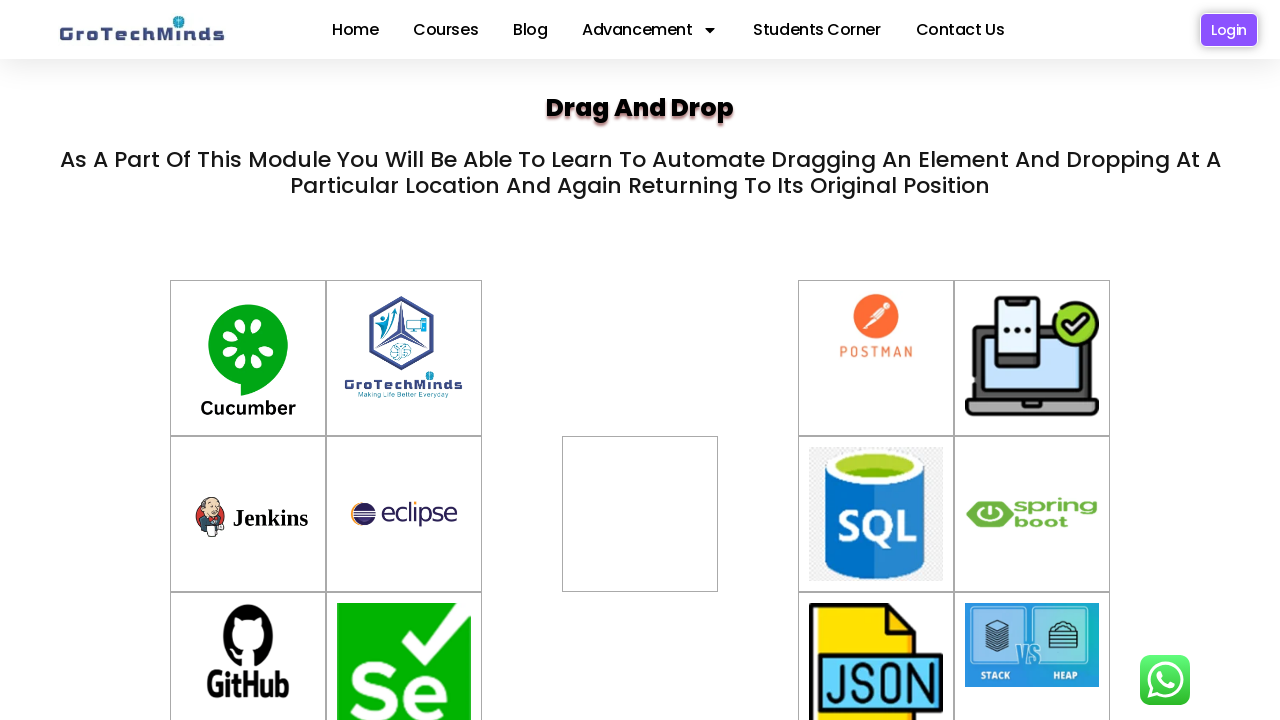

Located the target element #div2 for dropping
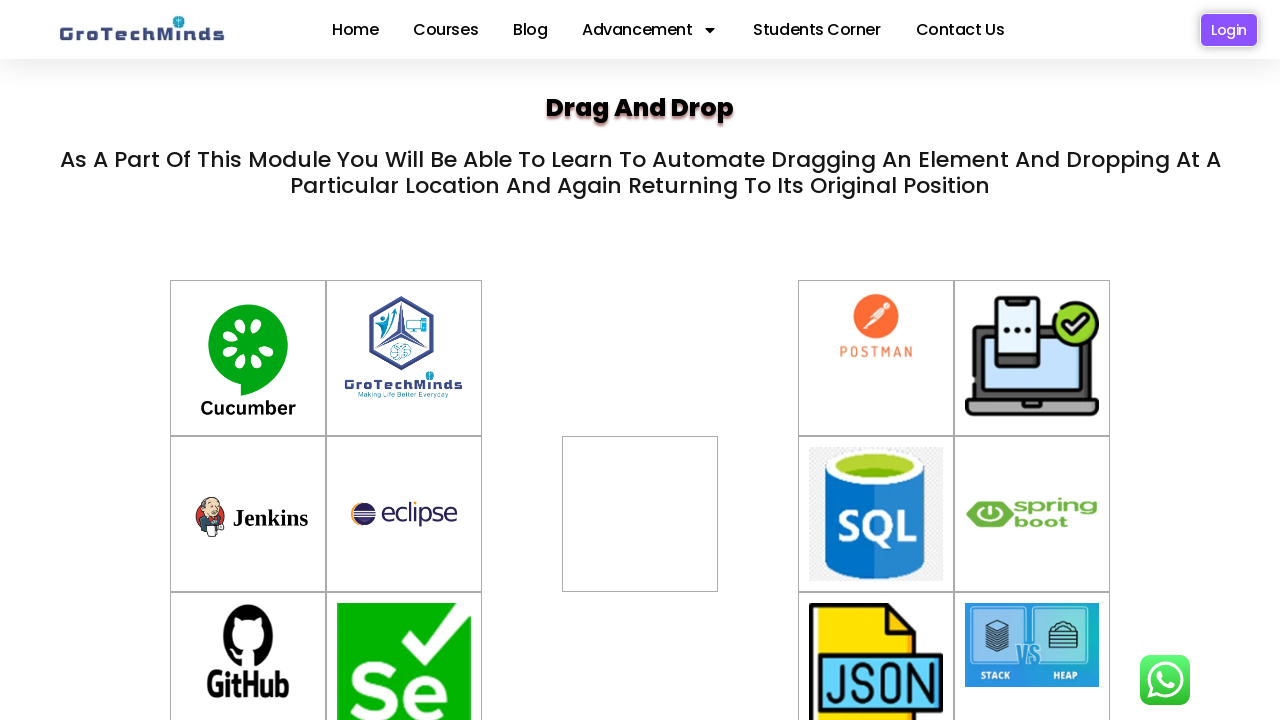

Dragged element #drag2 and dropped it onto #div2 at (640, 514)
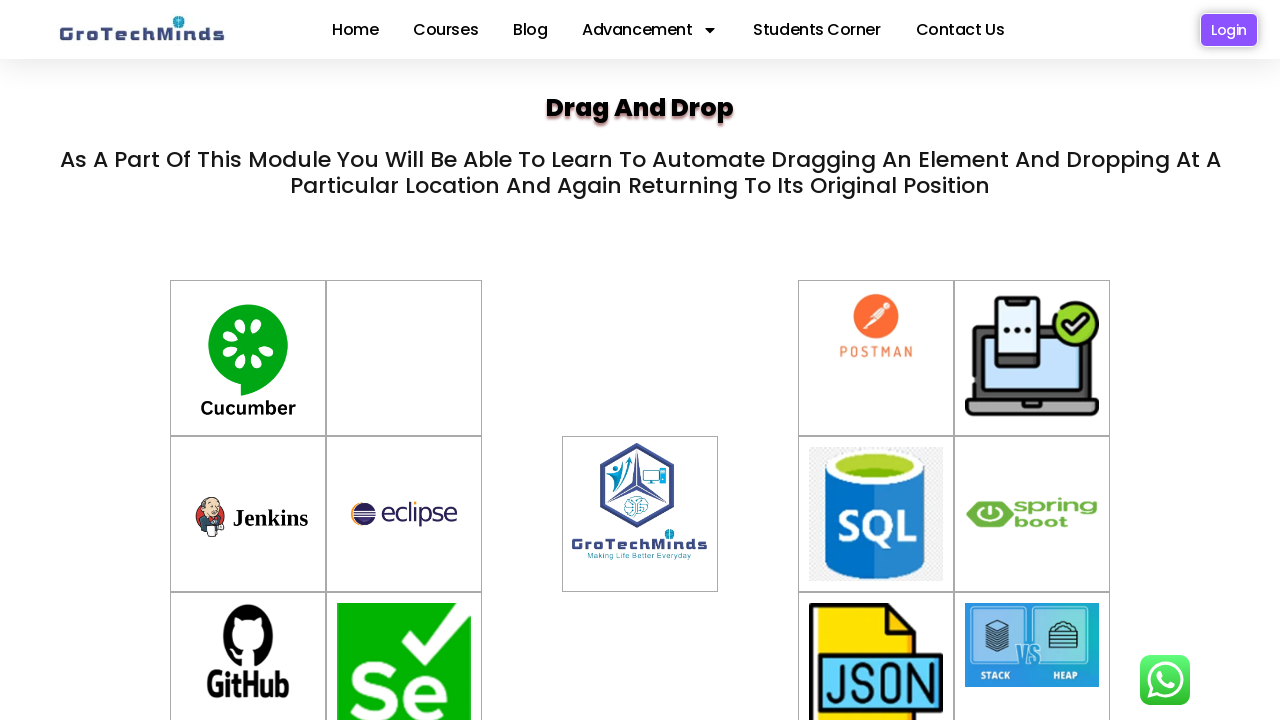

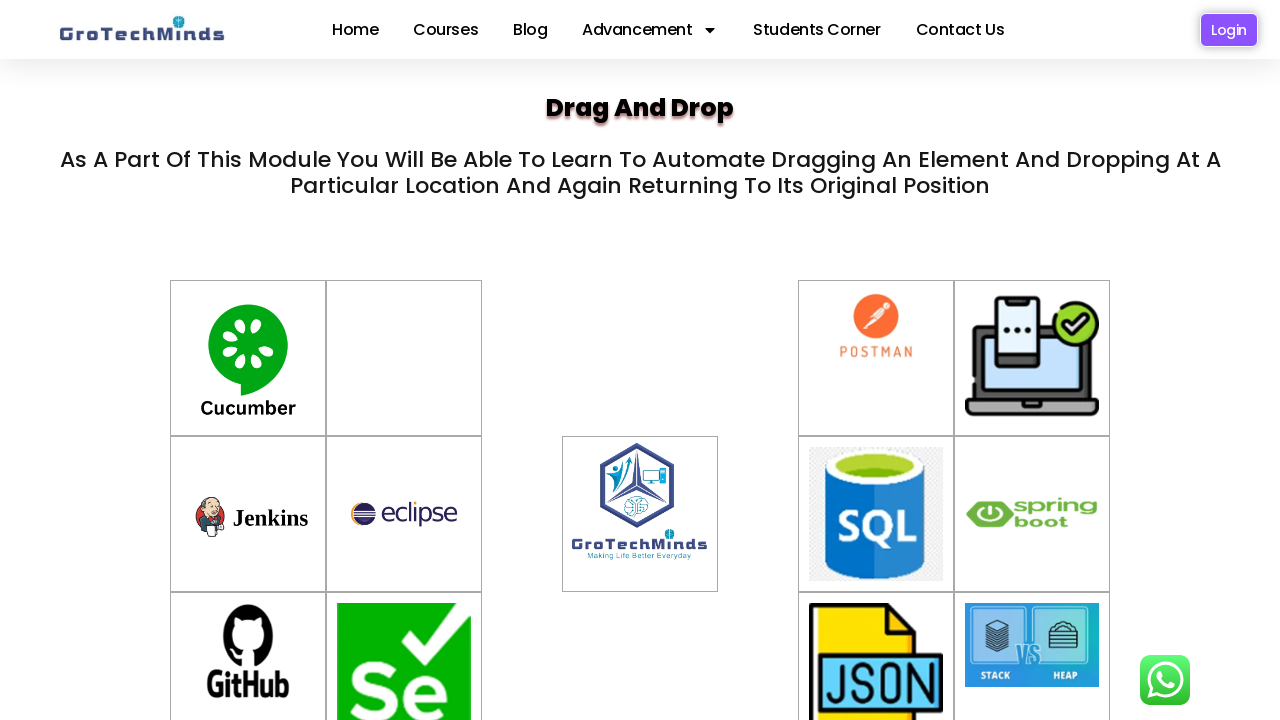